Tests simple JavaScript alert by clicking a button to trigger the alert and accepting it

Starting URL: https://the-internet.herokuapp.com/javascript_alerts

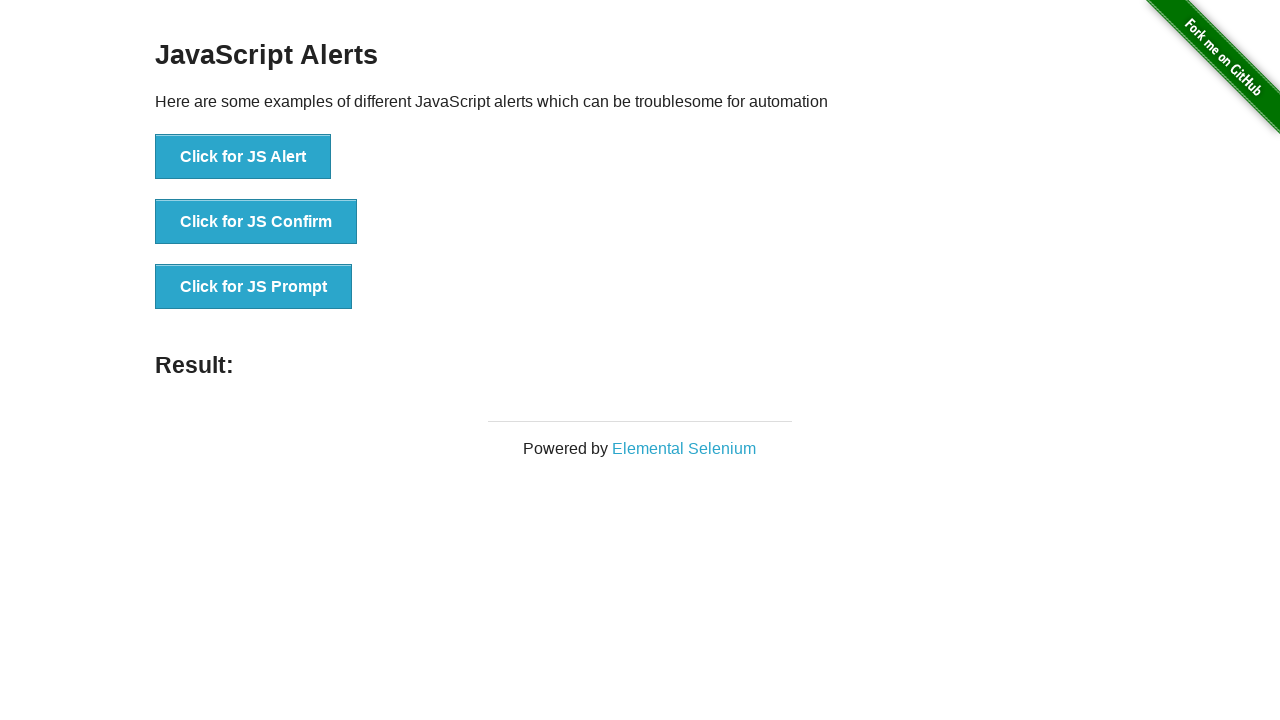

Clicked button to trigger simple JavaScript alert at (243, 157) on button[onclick='jsAlert()']
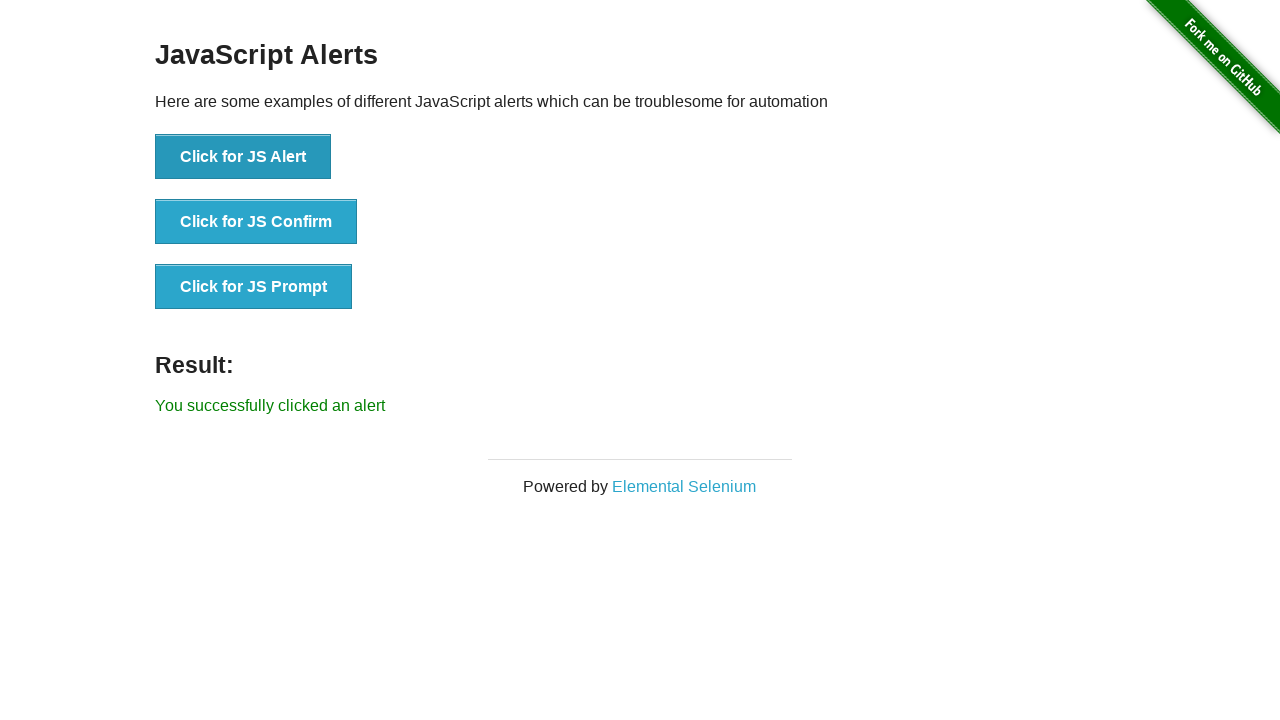

Alert dialog accepted
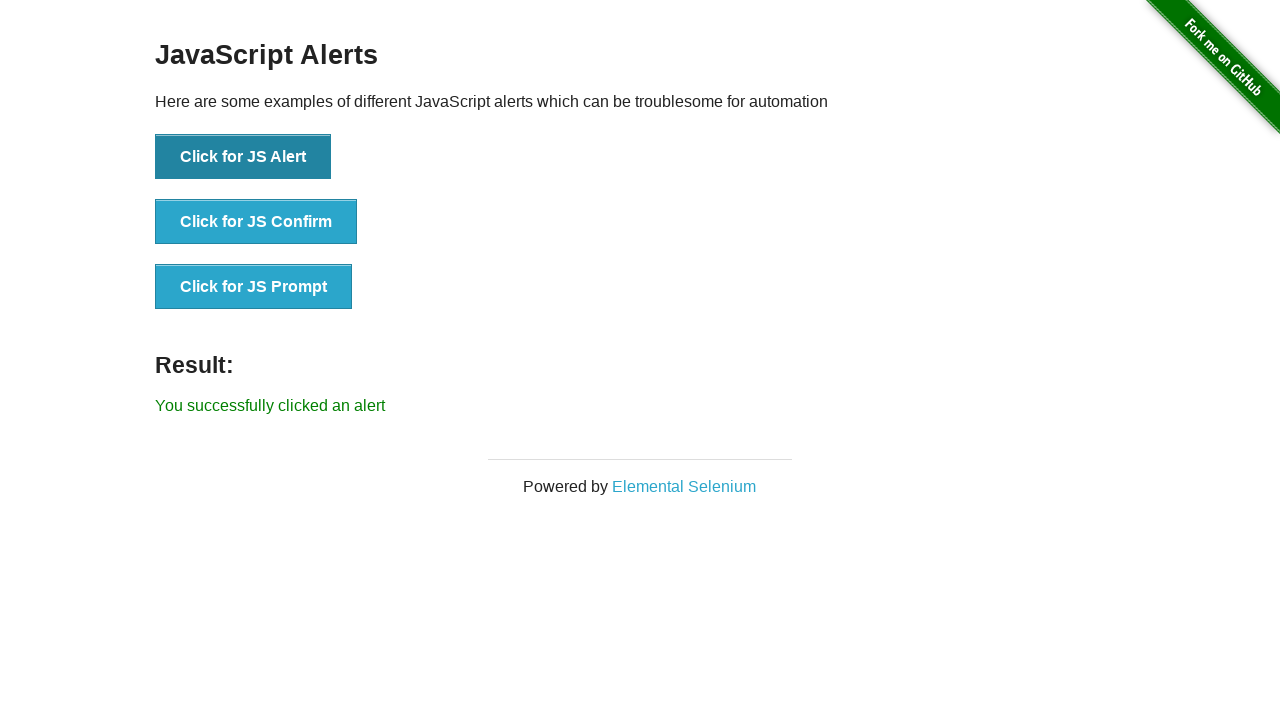

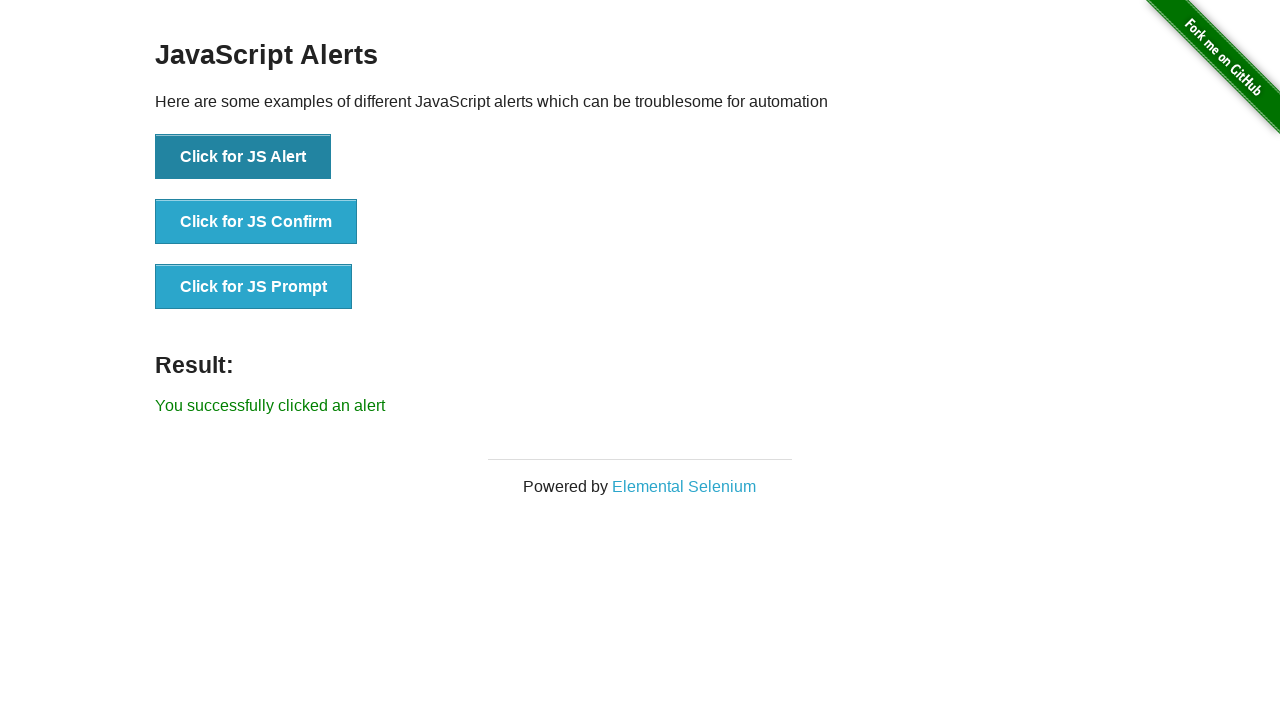